Tests JavaScript alert functionality by clicking a button that triggers a JS alert dialog on a test page.

Starting URL: https://the-internet.herokuapp.com/javascript_alerts

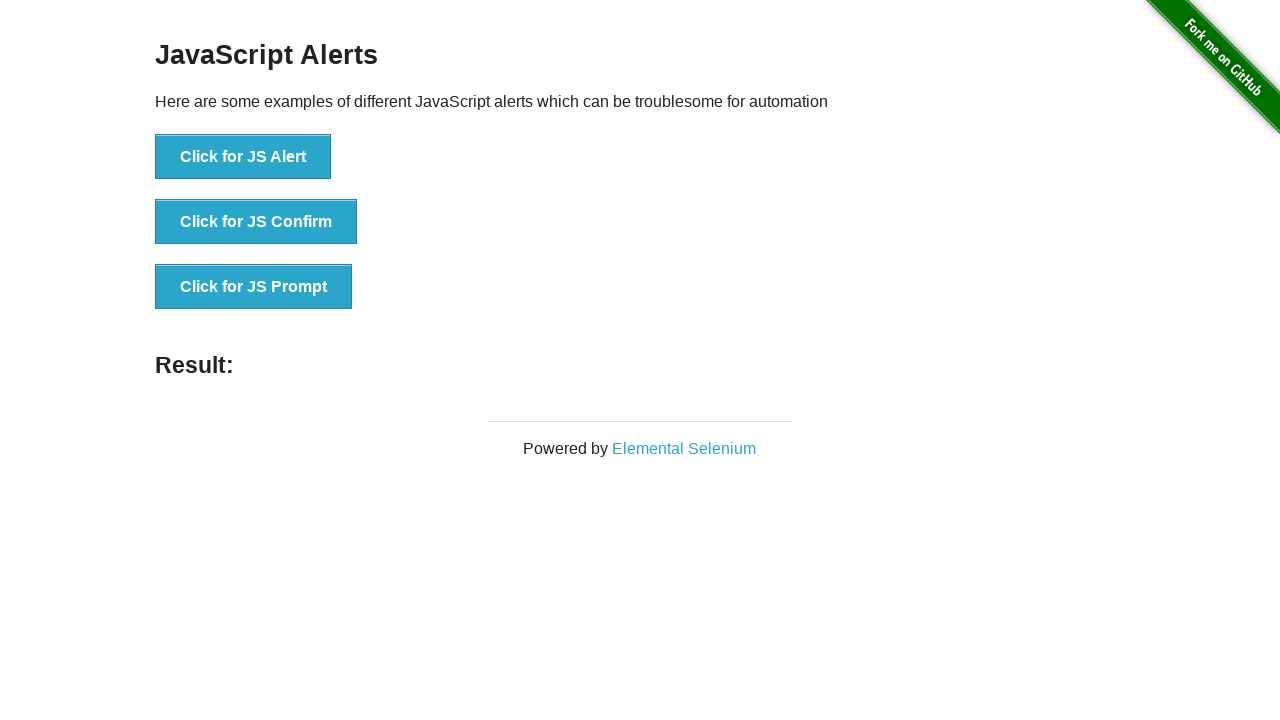

Clicked button to trigger JavaScript alert at (243, 157) on xpath=//button[text()='Click for JS Alert']
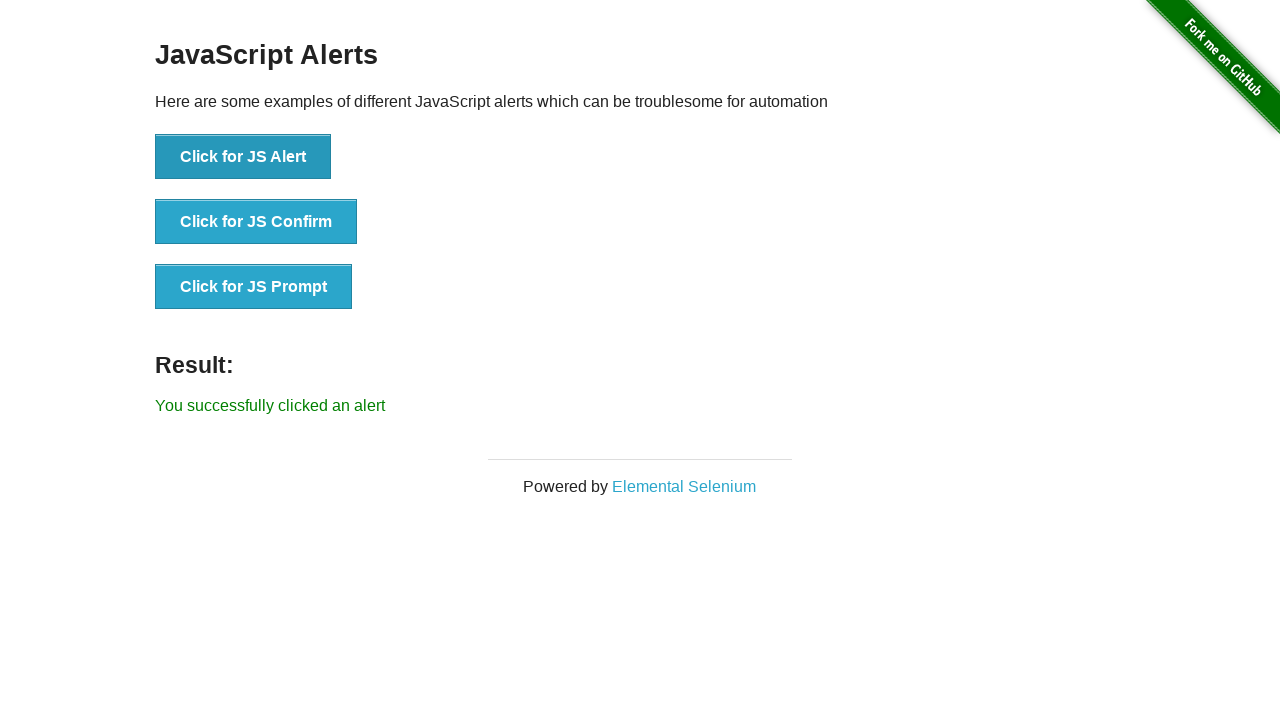

Set up dialog handler to accept alert
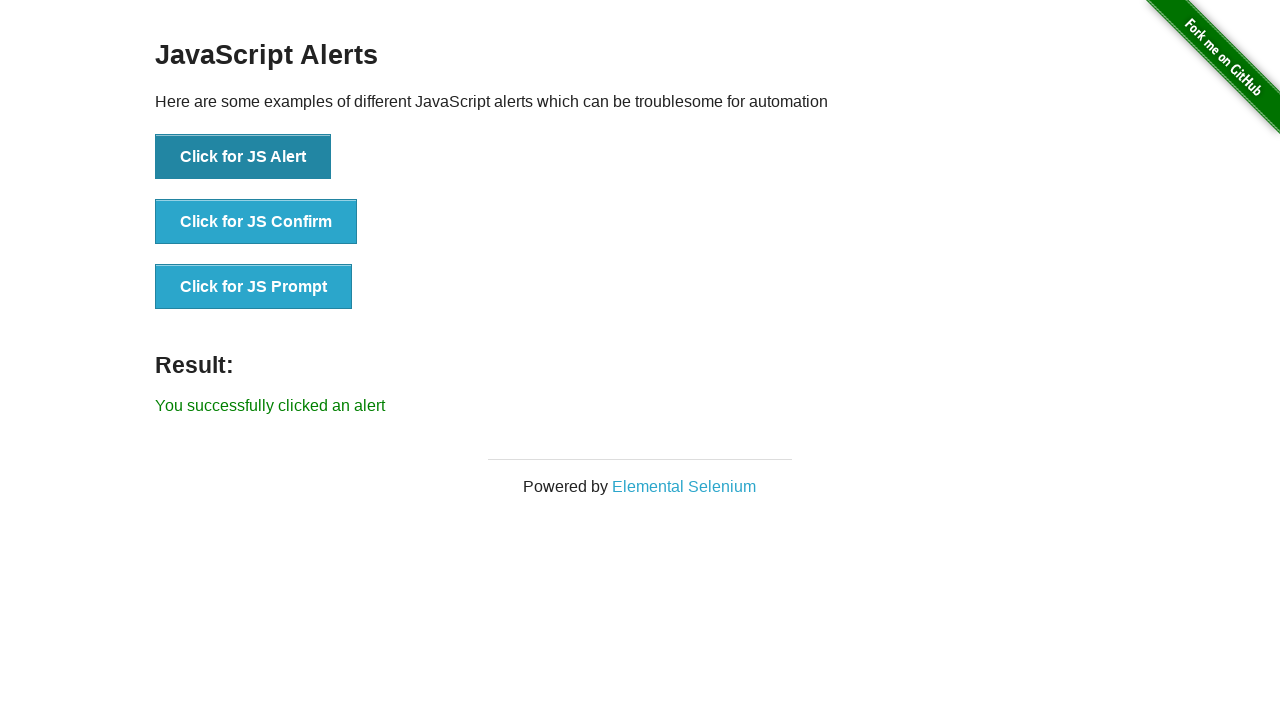

Registered explicit dialog handler function
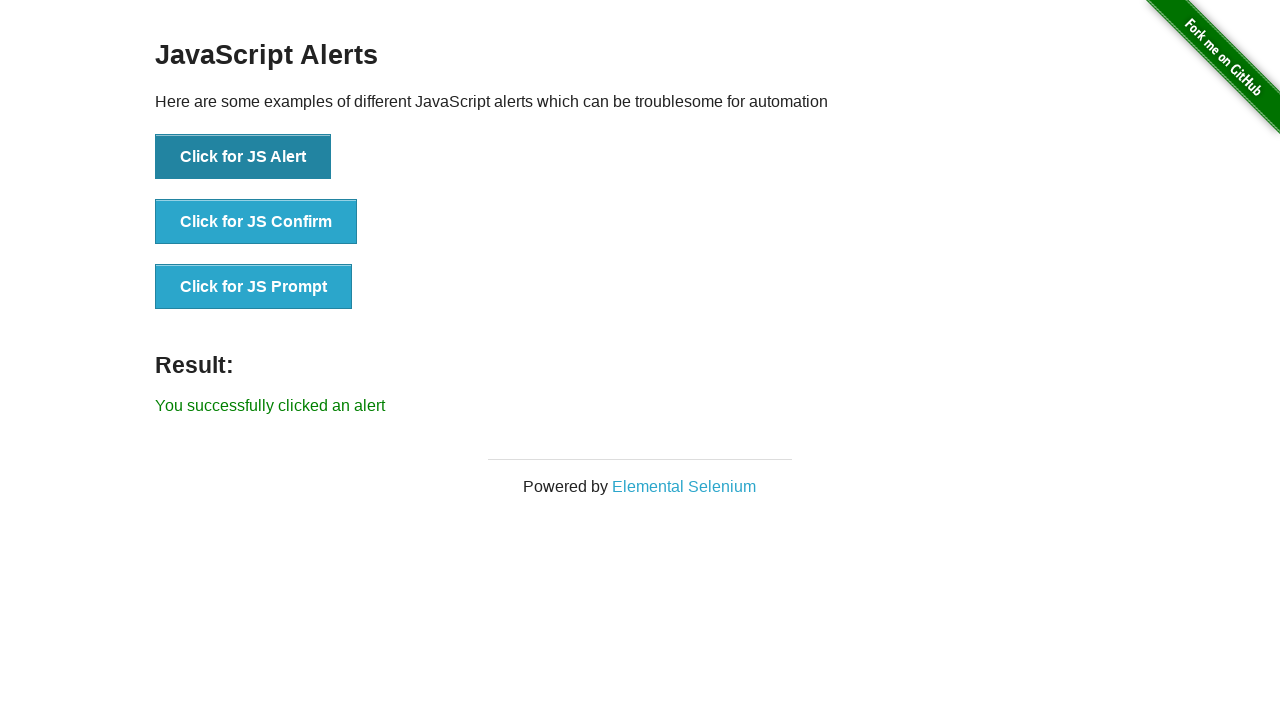

Clicked button again to trigger alert with handler at (243, 157) on xpath=//button[text()='Click for JS Alert']
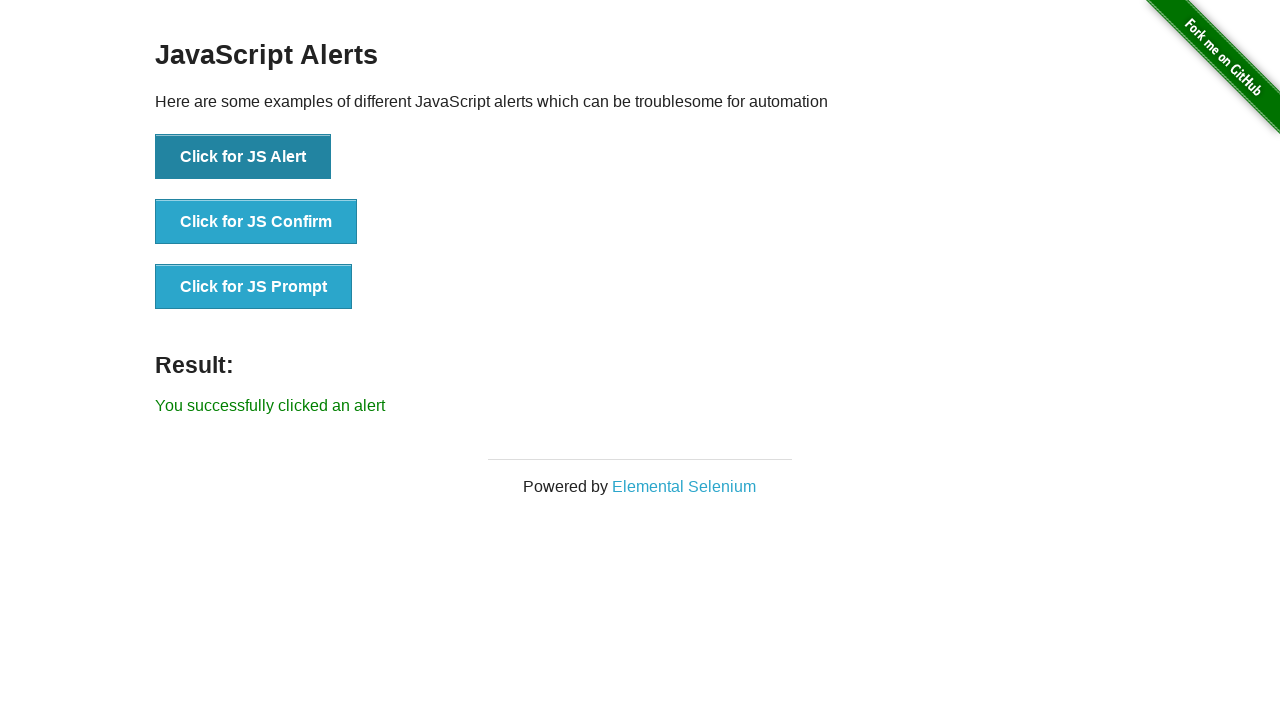

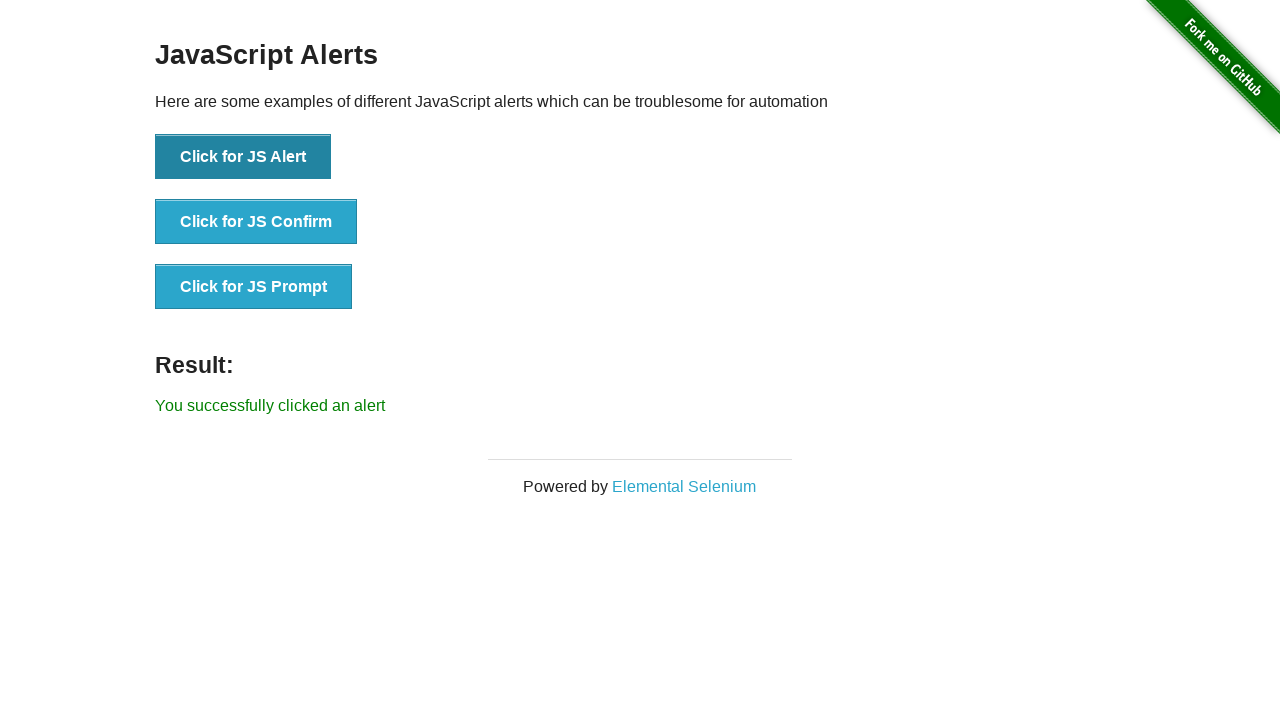